Tests pagination functionality on a university news page by clicking through the "next" button multiple times to navigate through news listings.

Starting URL: https://www2.nchu.edu.tw/news/id/1

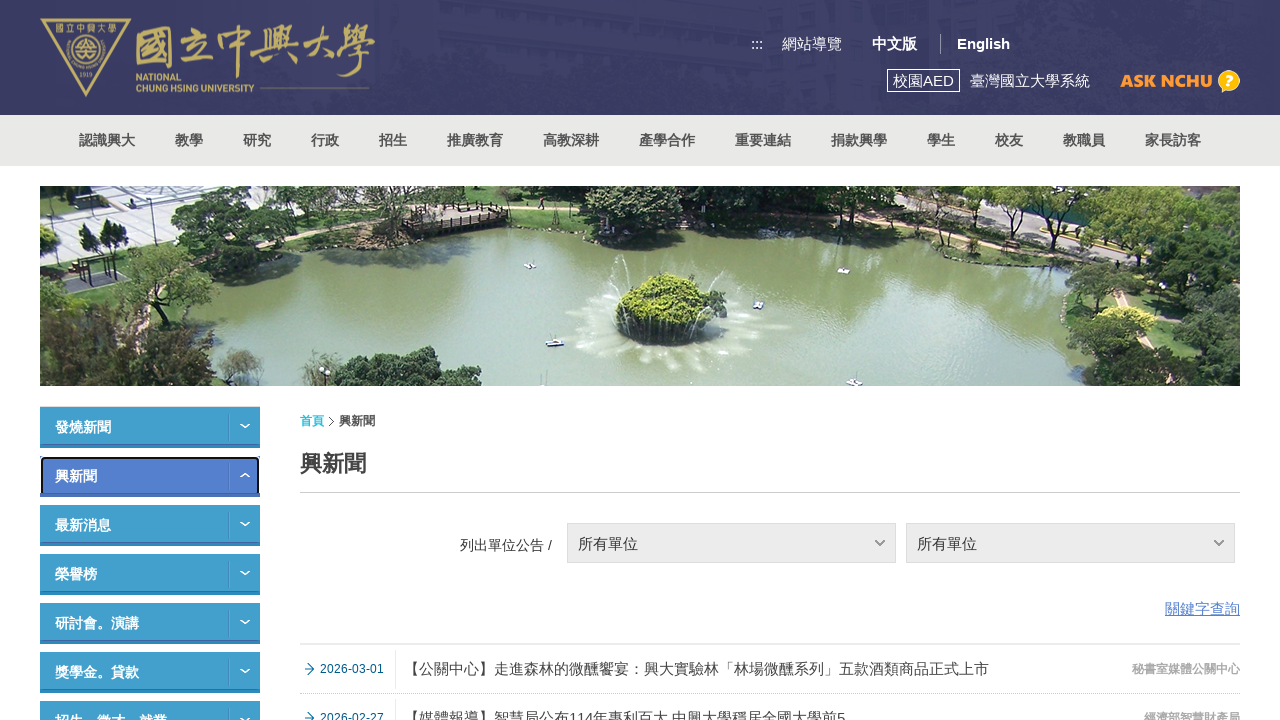

Next pagination button is available
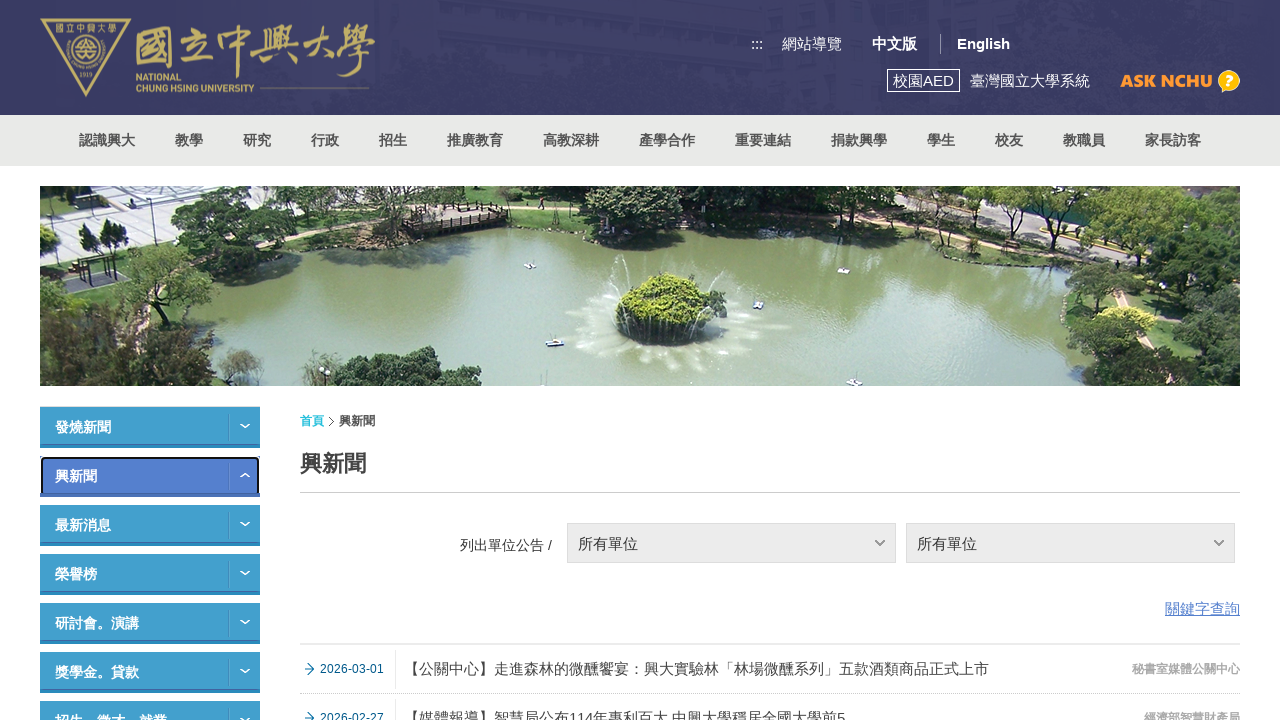

Clicked next button to navigate to page 2 at (995, 360) on .next
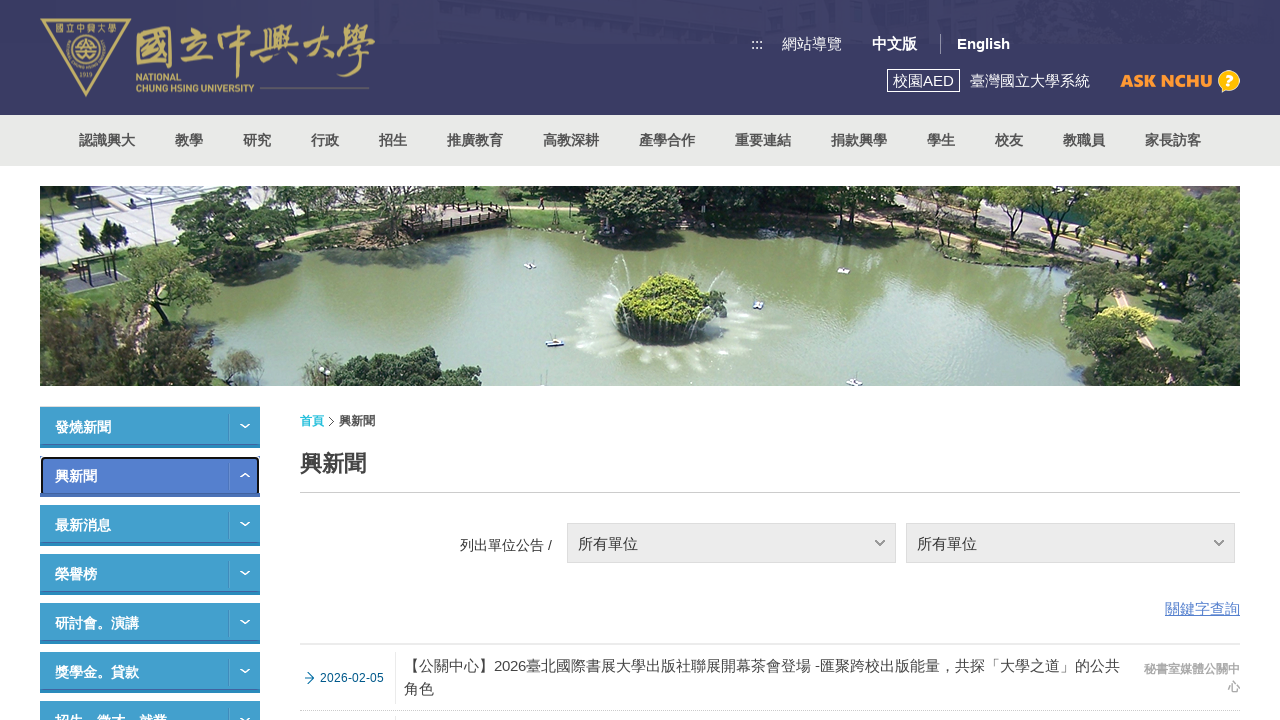

News listings loaded on page 2
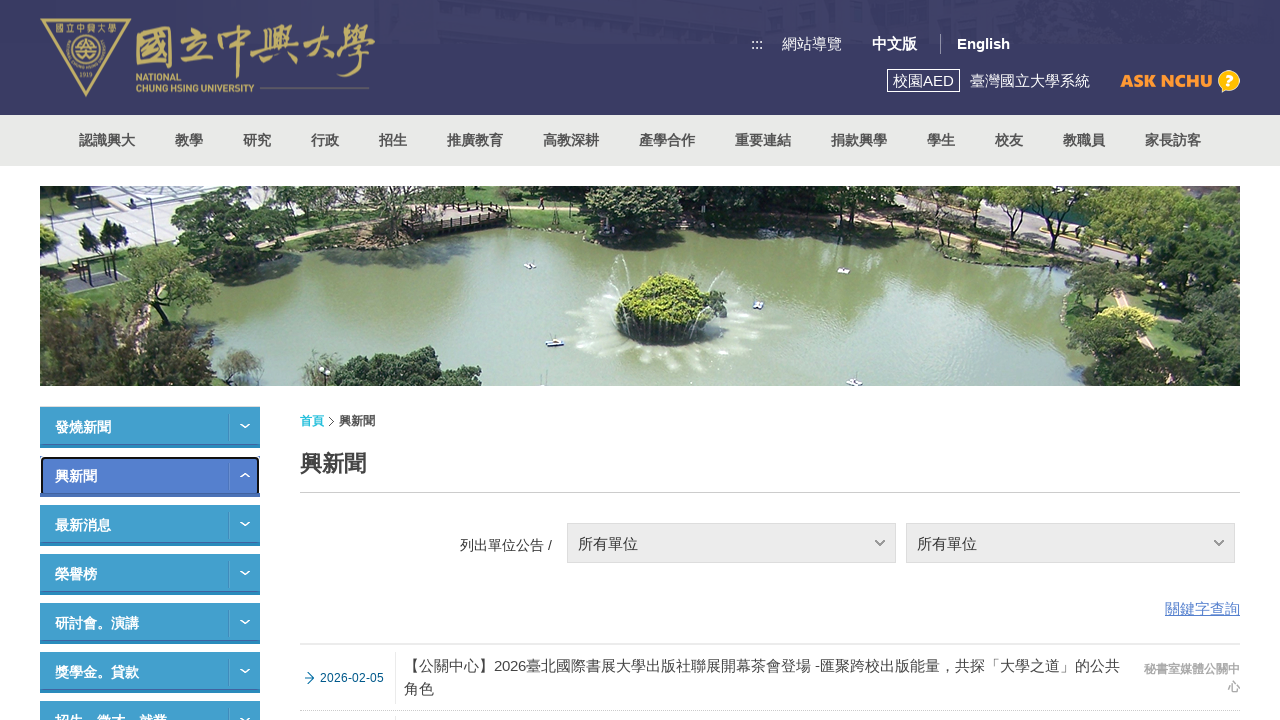

Next pagination button is available
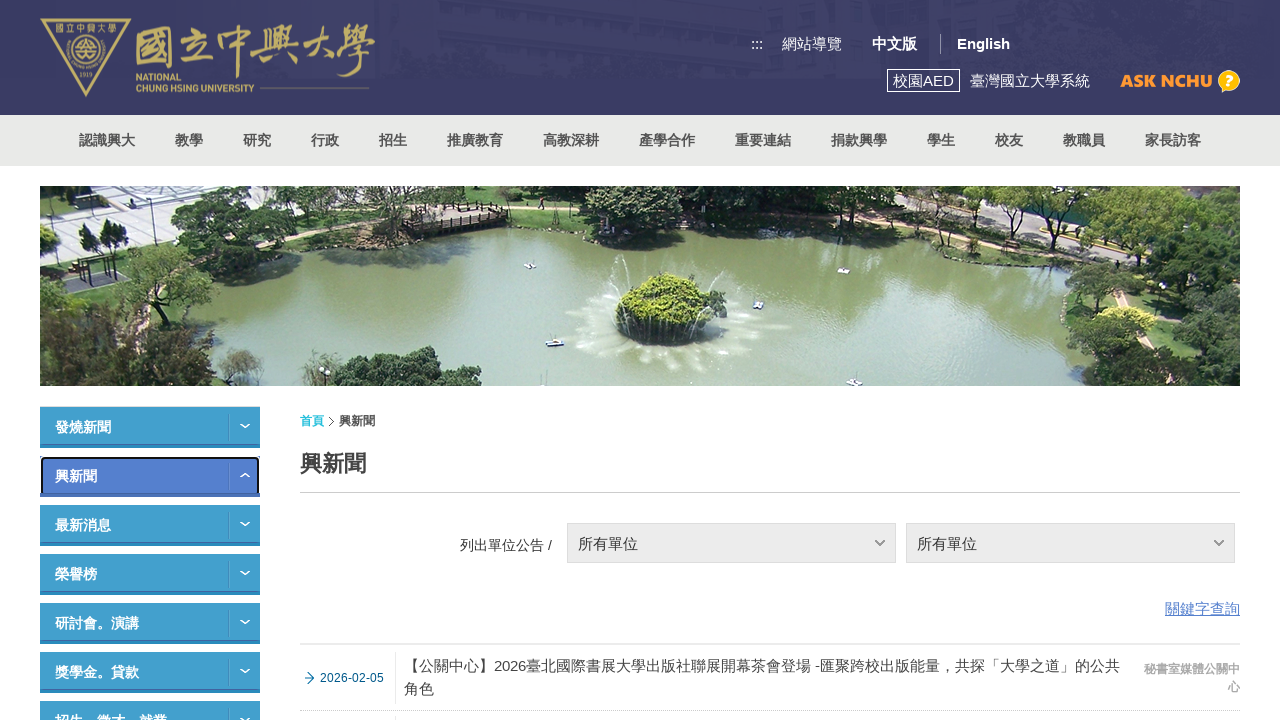

Clicked next button to navigate to page 3 at (1020, 360) on .next
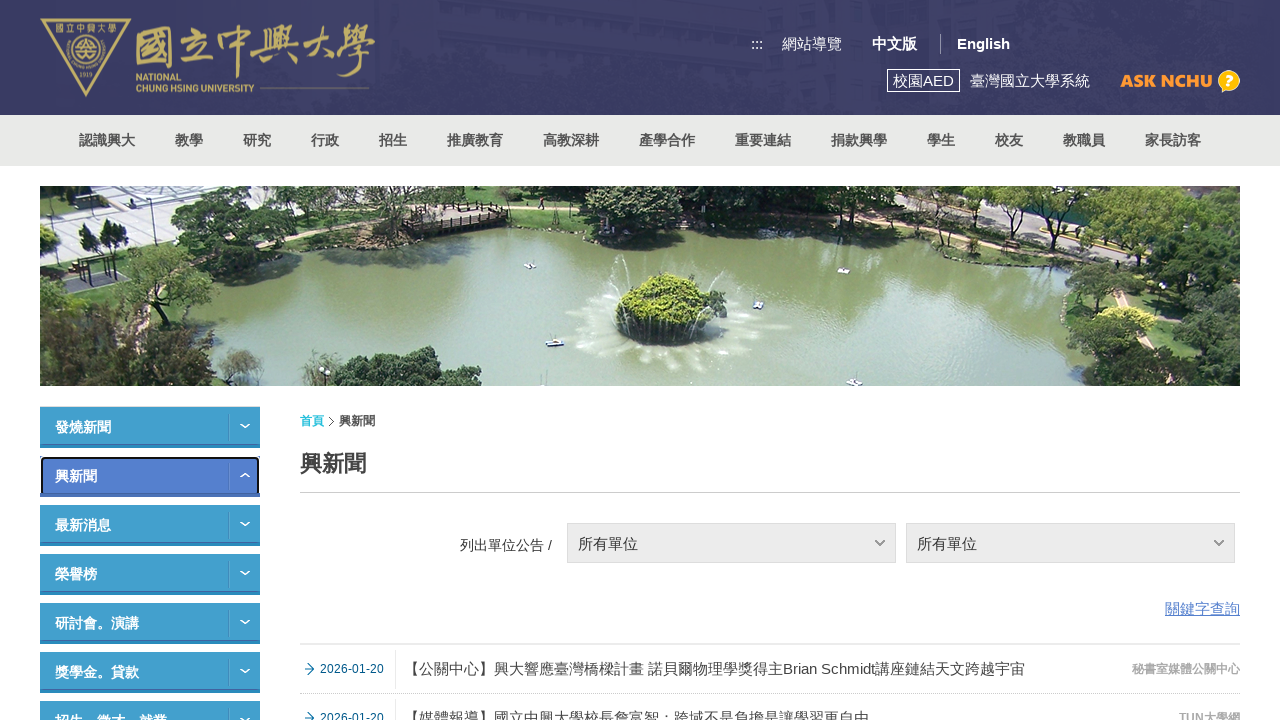

News listings loaded on page 3
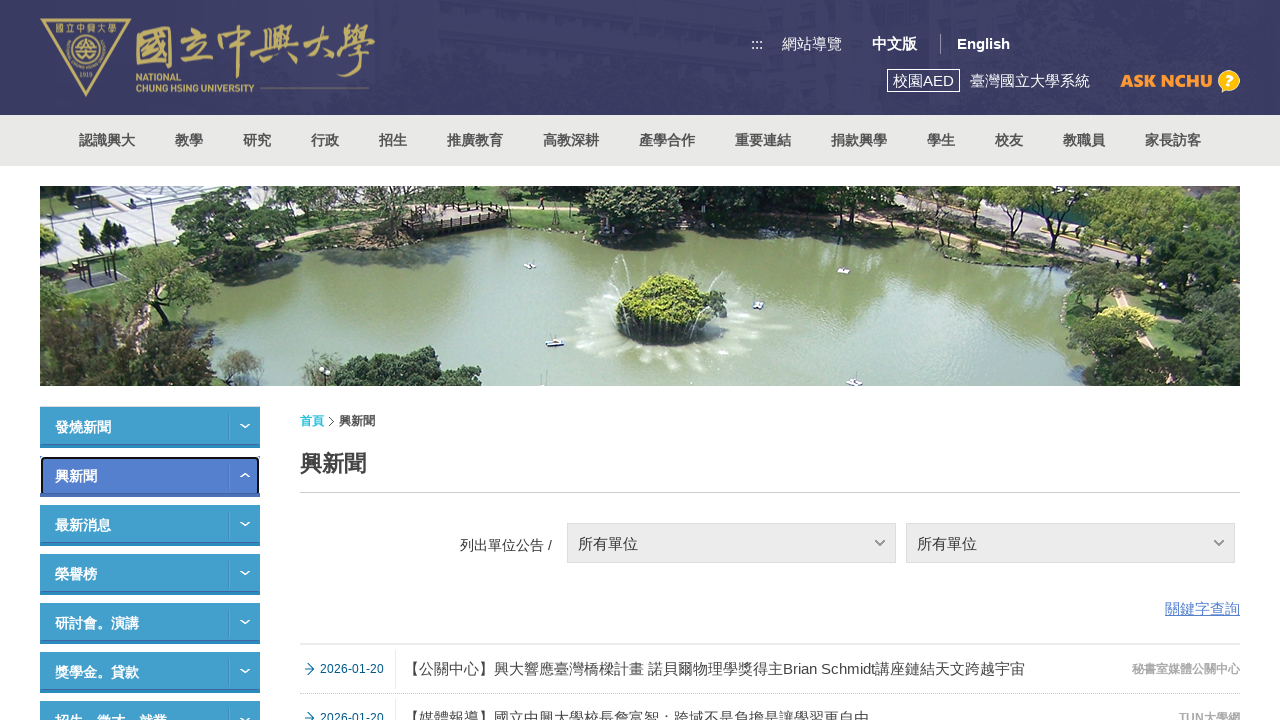

Next pagination button is available
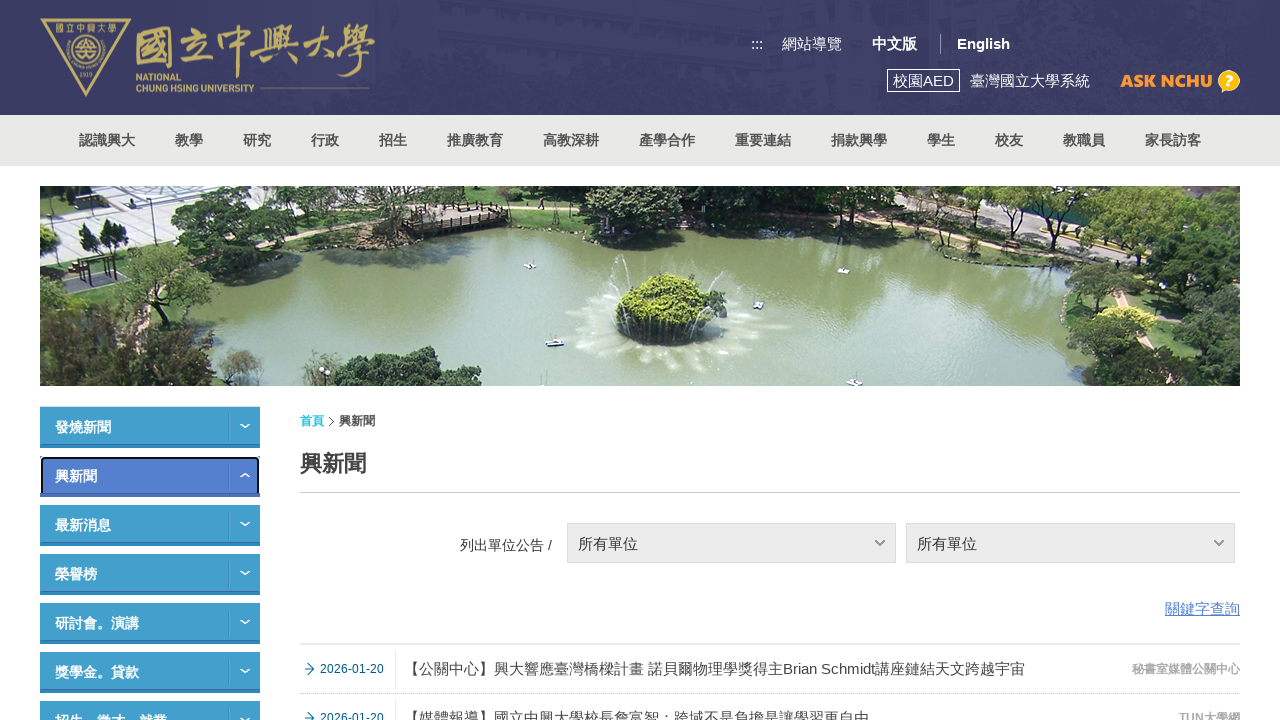

Clicked next button to navigate to page 4 at (1020, 360) on .next
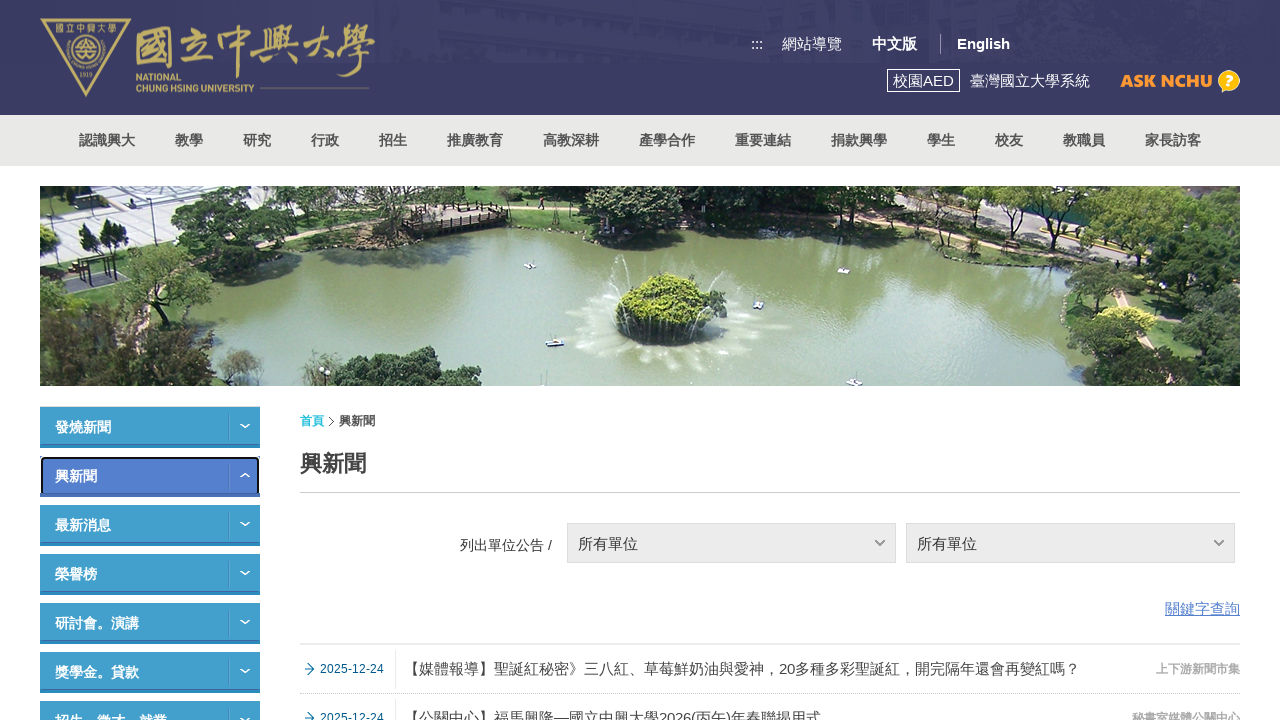

News listings loaded on page 4
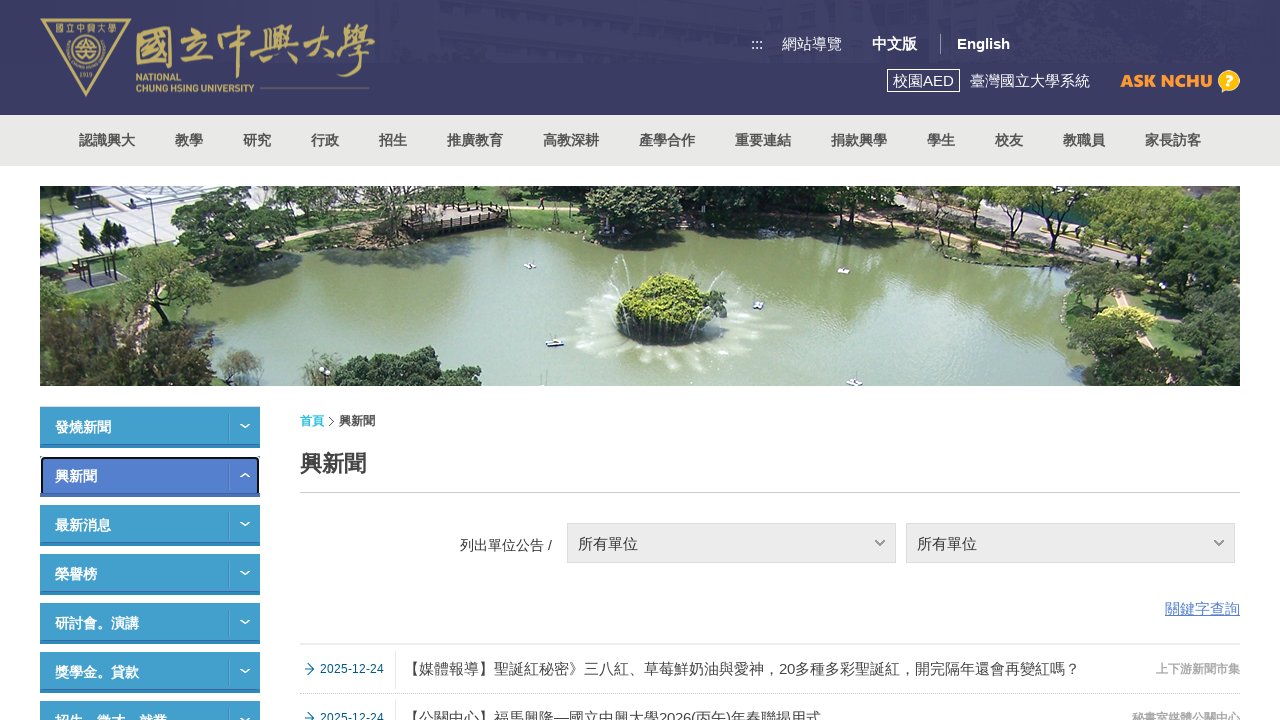

Next pagination button is available
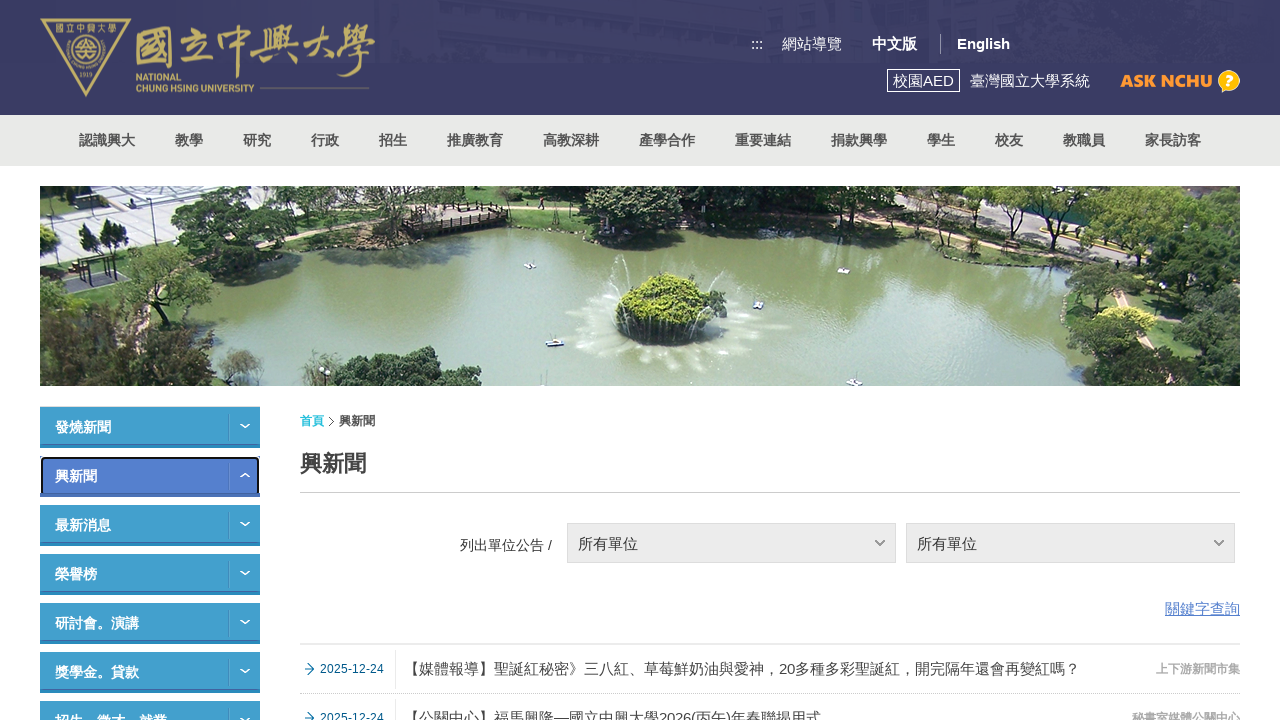

Clicked next button to navigate to page 5 at (1020, 360) on .next
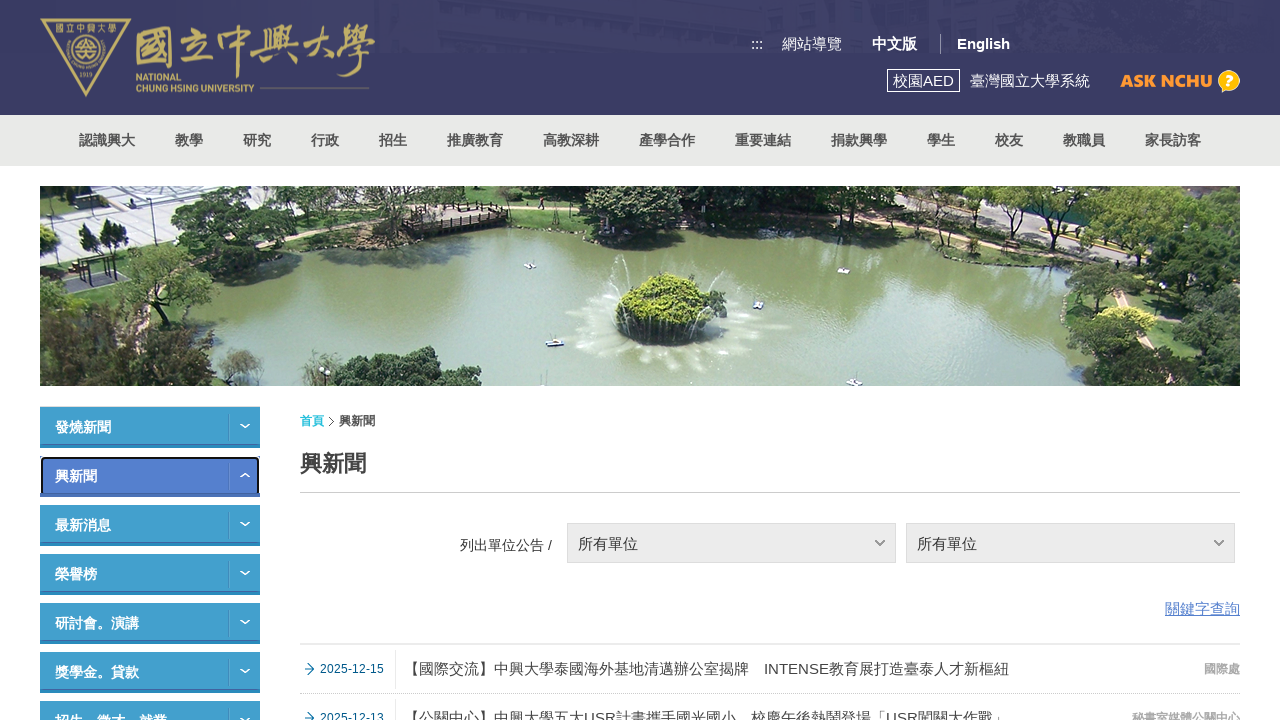

News listings loaded on page 5
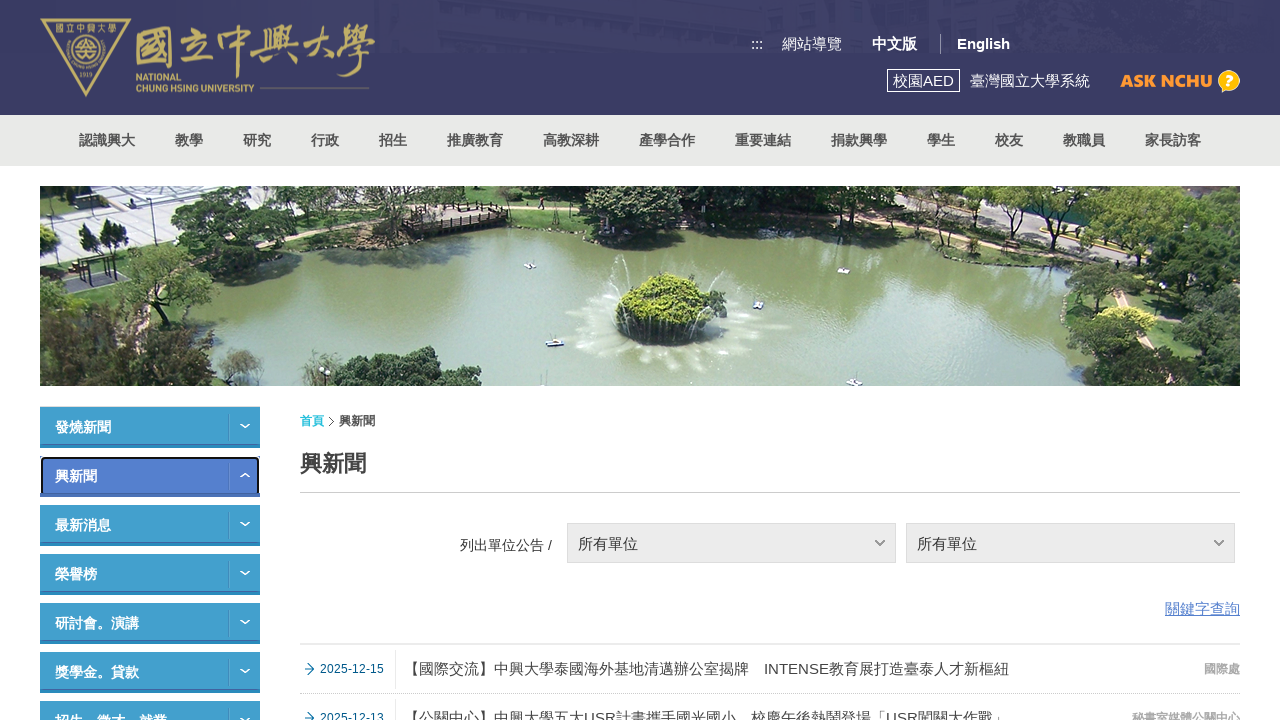

Next pagination button is available
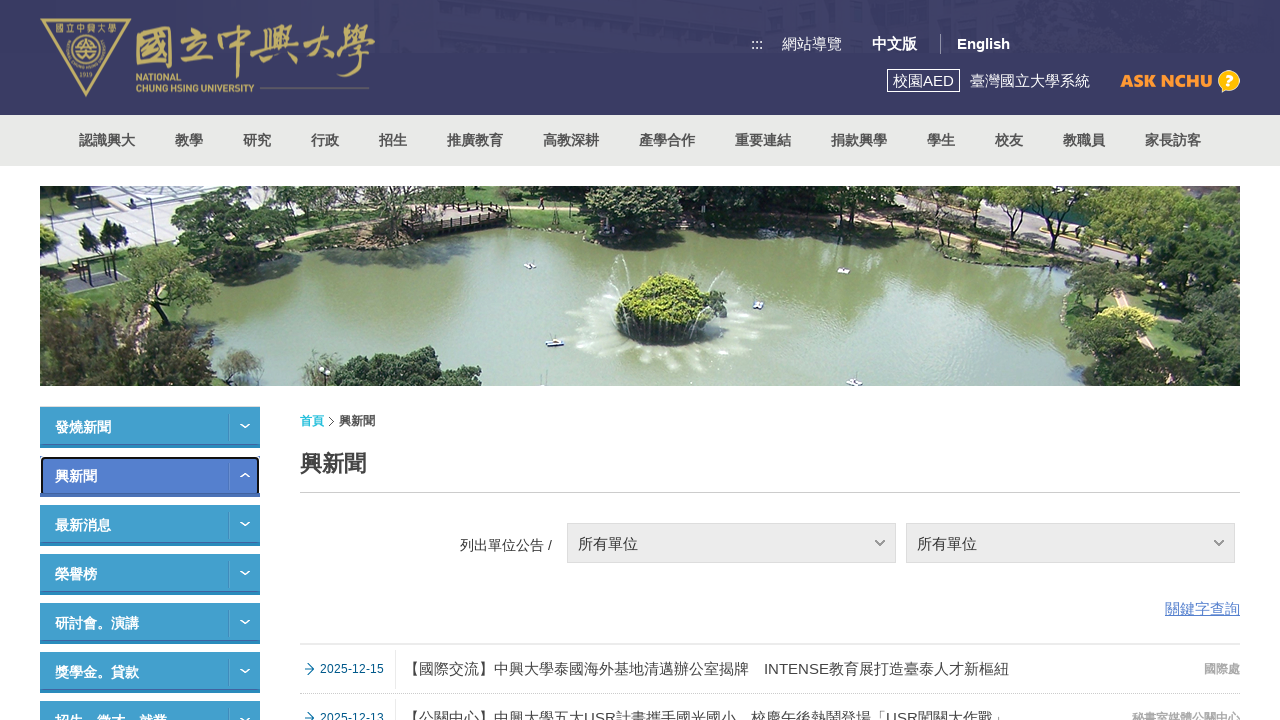

Clicked next button to navigate to page 6 at (1020, 360) on .next
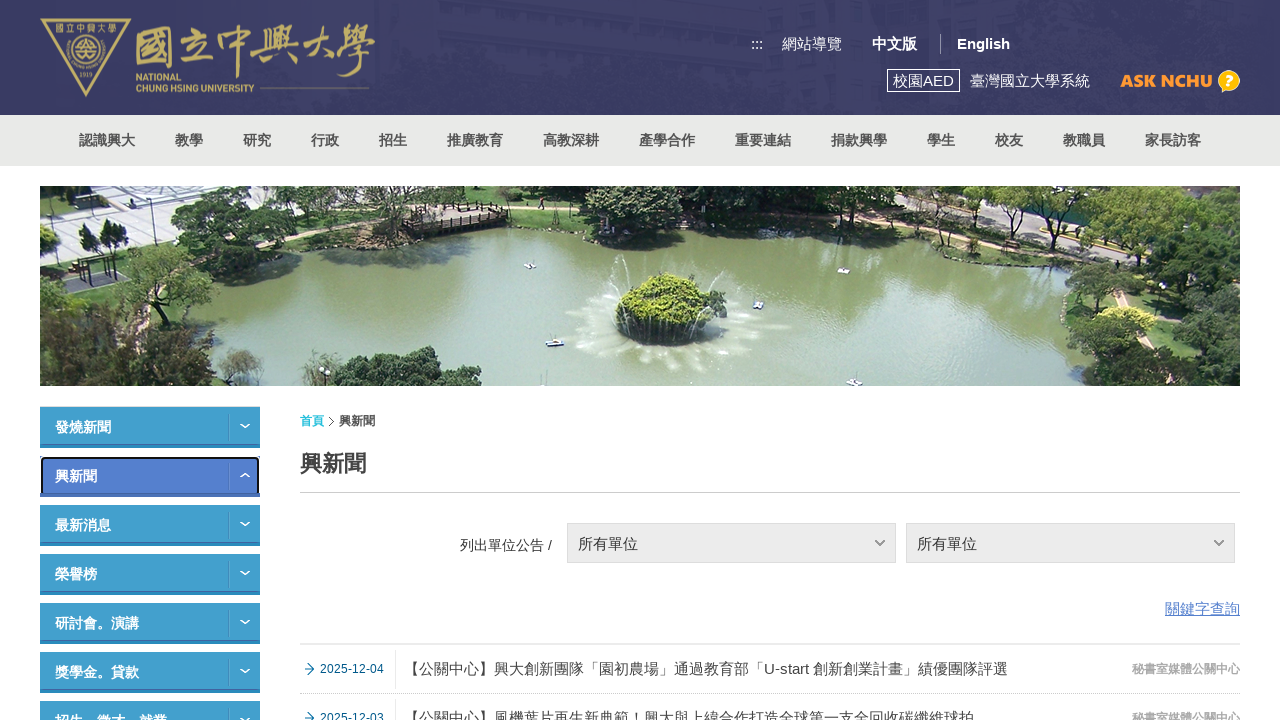

News listings loaded on page 6
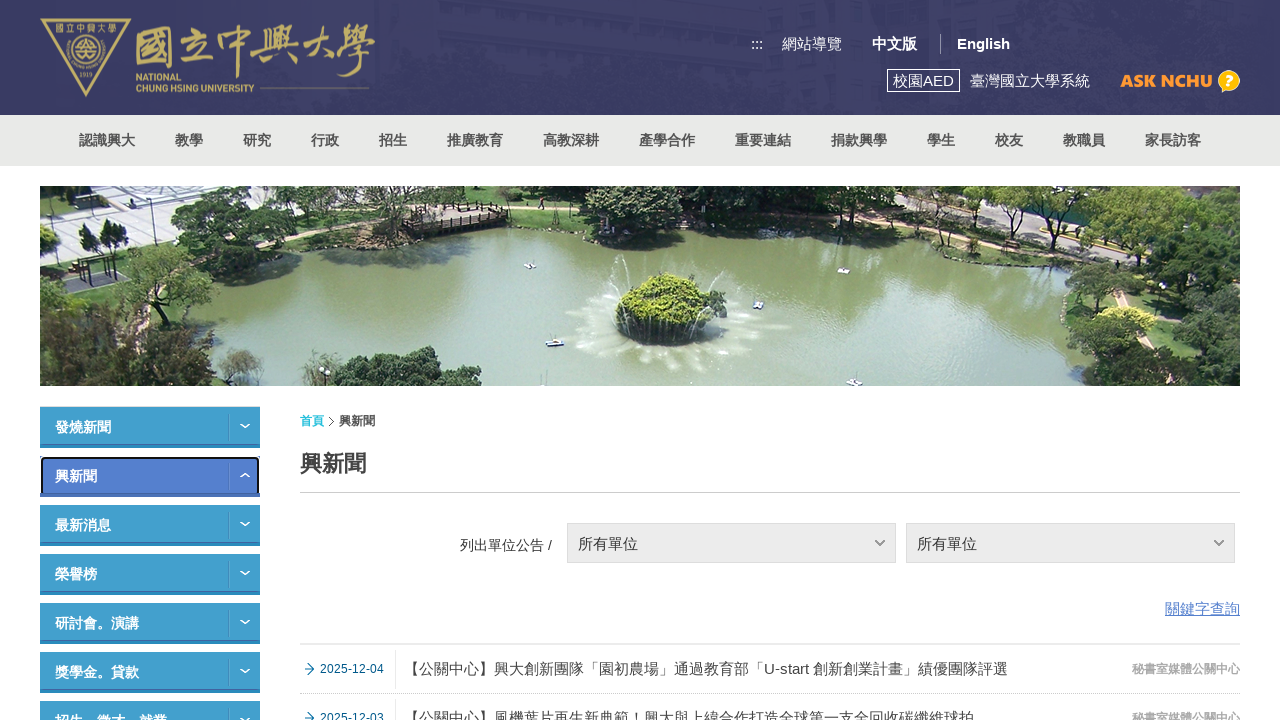

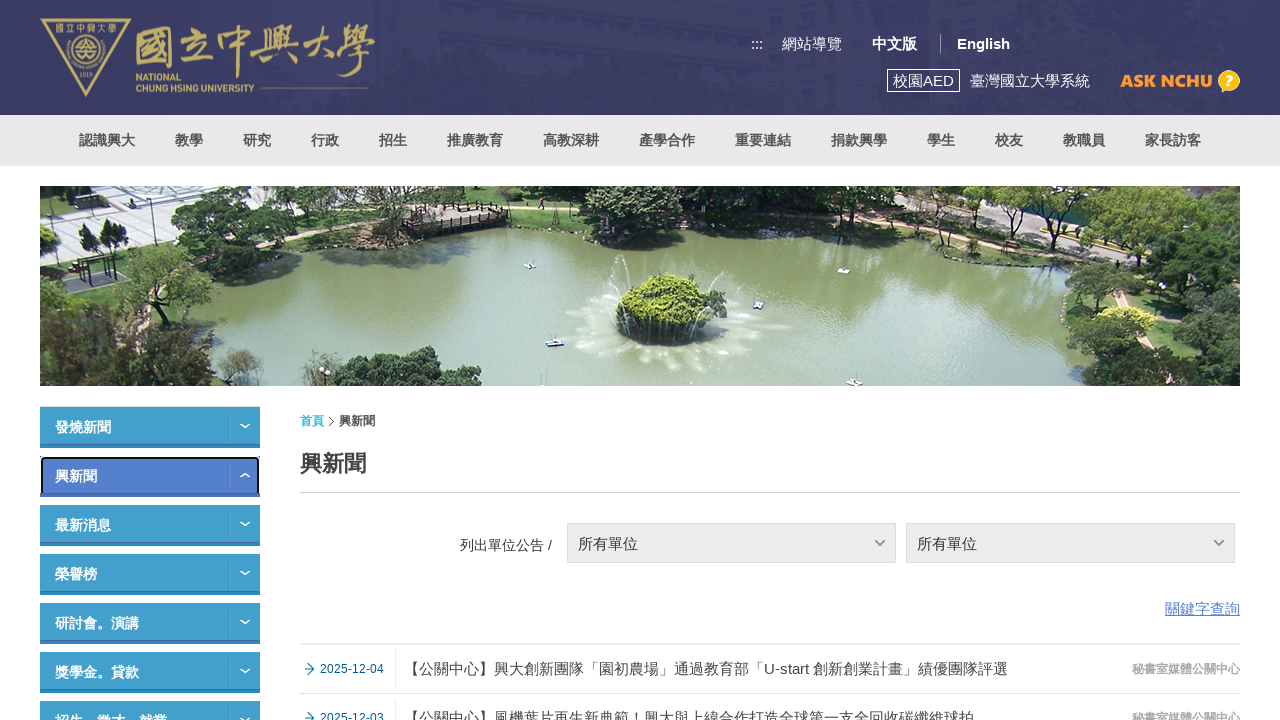